Tests radio button functionality by clicking the "Yes" and "Impressive" radio options.

Starting URL: https://demoqa.com/radio-button

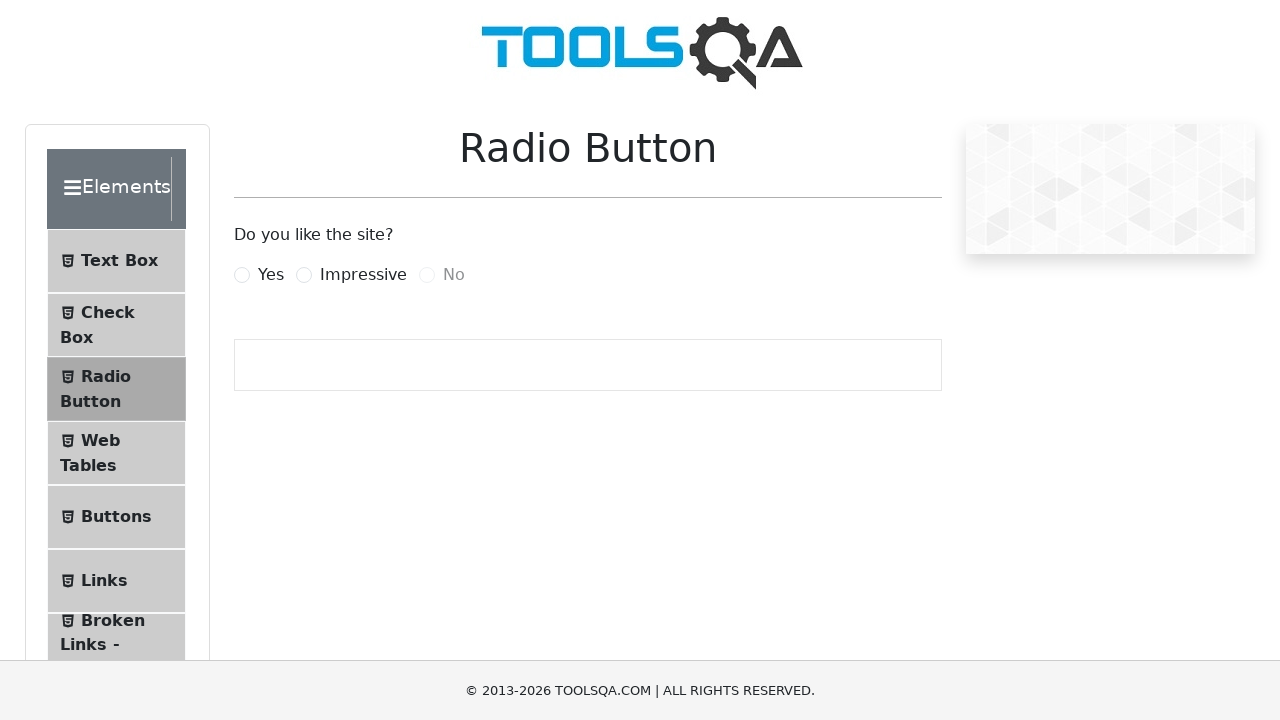

Clicked 'Yes' radio button at (271, 275) on label[for='yesRadio']
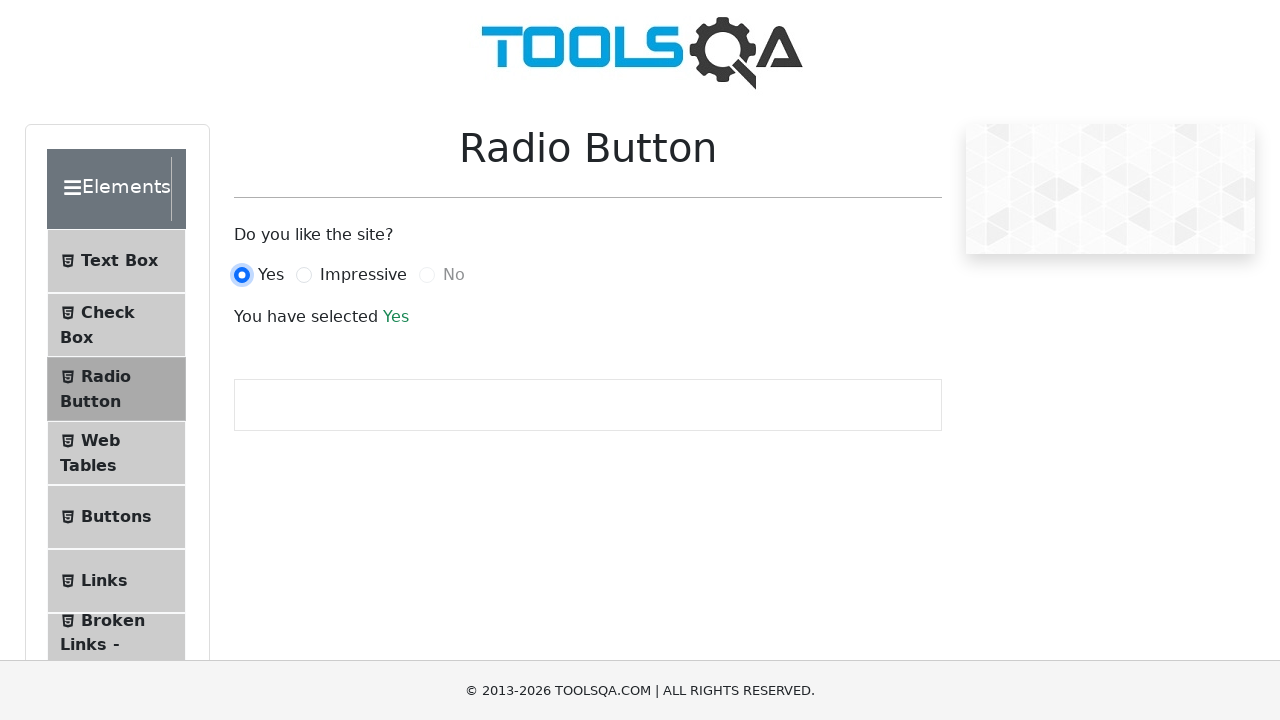

Clicked 'Impressive' radio button at (363, 275) on label[for='impressiveRadio']
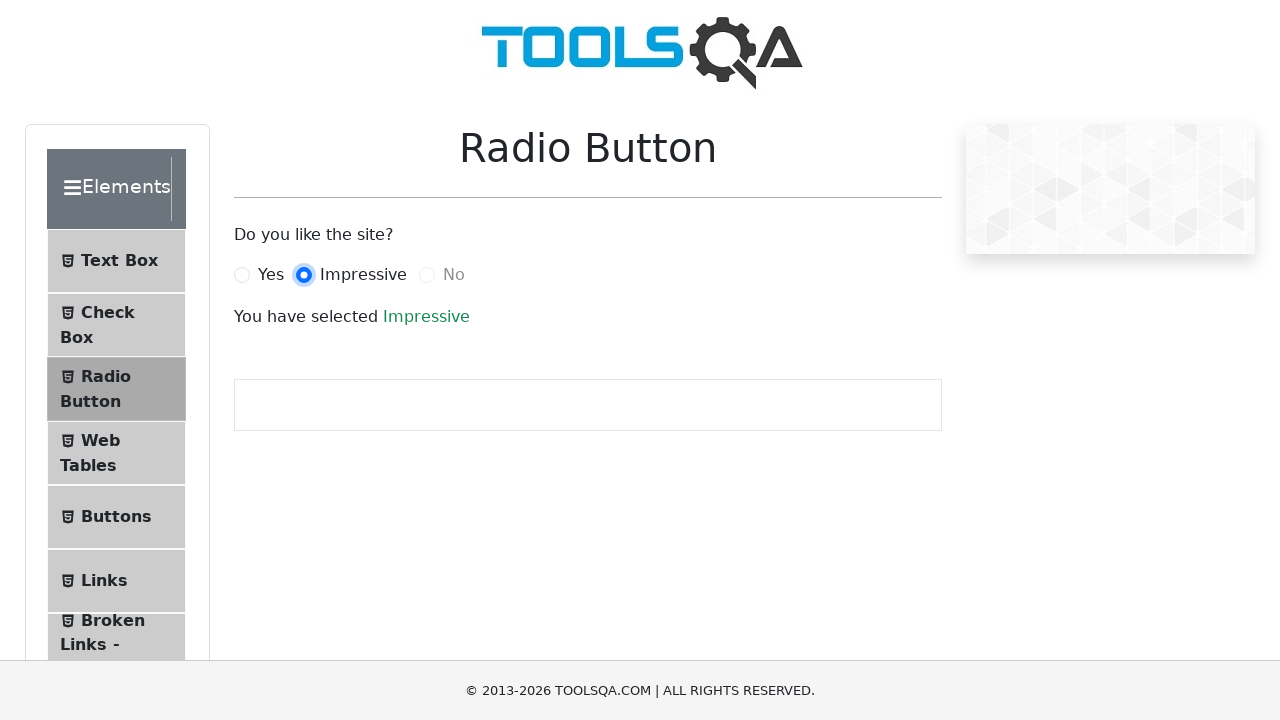

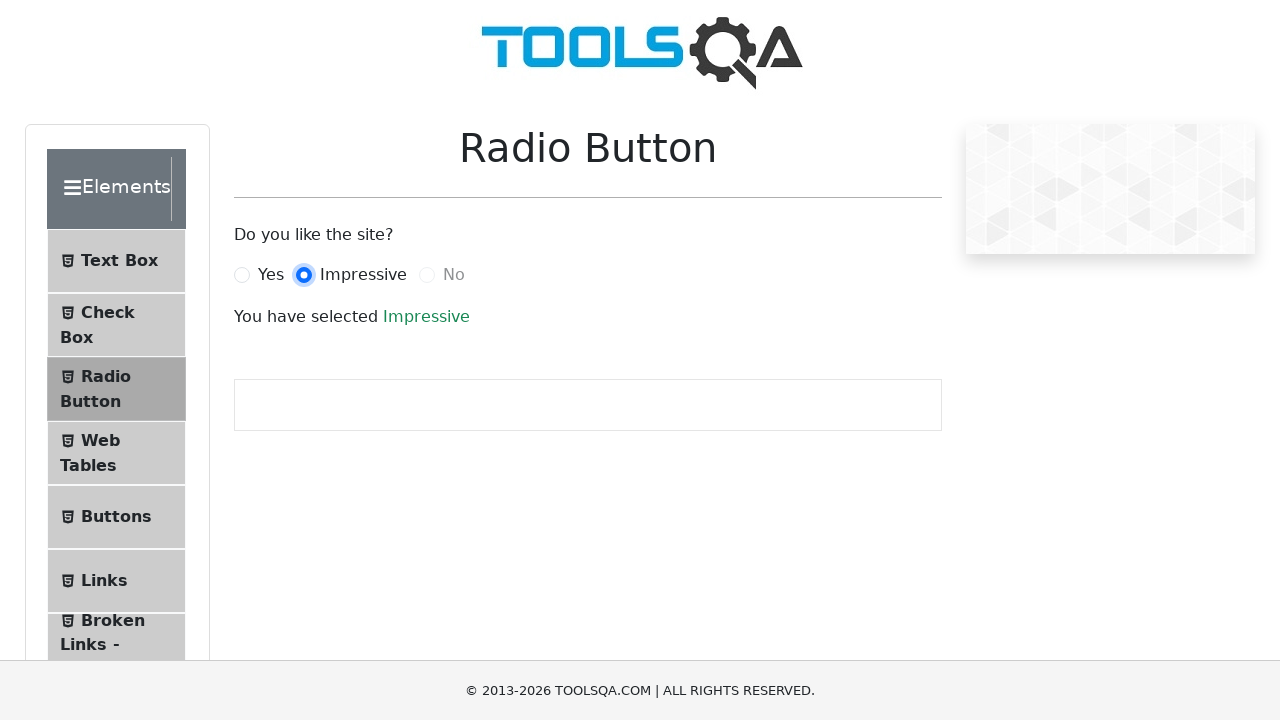